Tests explicit wait functionality by clicking a button that starts a timer, then waiting for a "WebDriver" text element to become visible after a delay.

Starting URL: http://seleniumpractise.blogspot.com/2016/08/how-to-use-explicit-wait-in-selenium.html

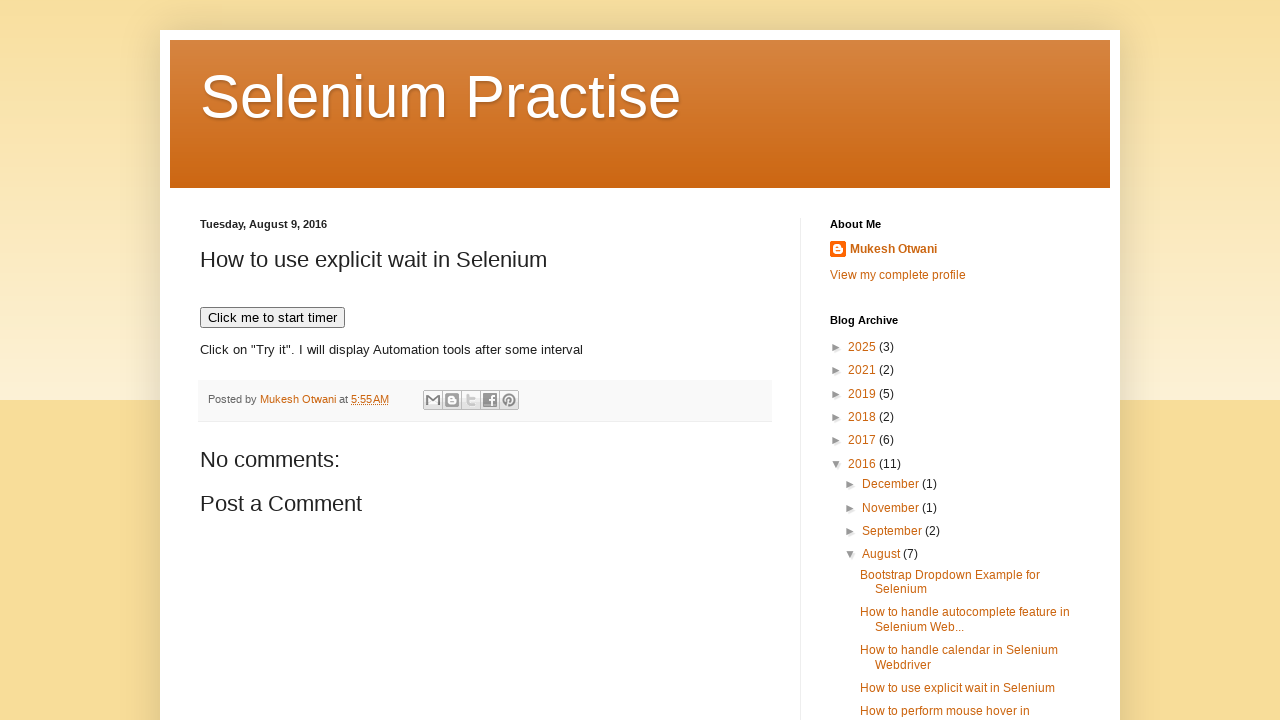

Navigated to explicit wait practice page
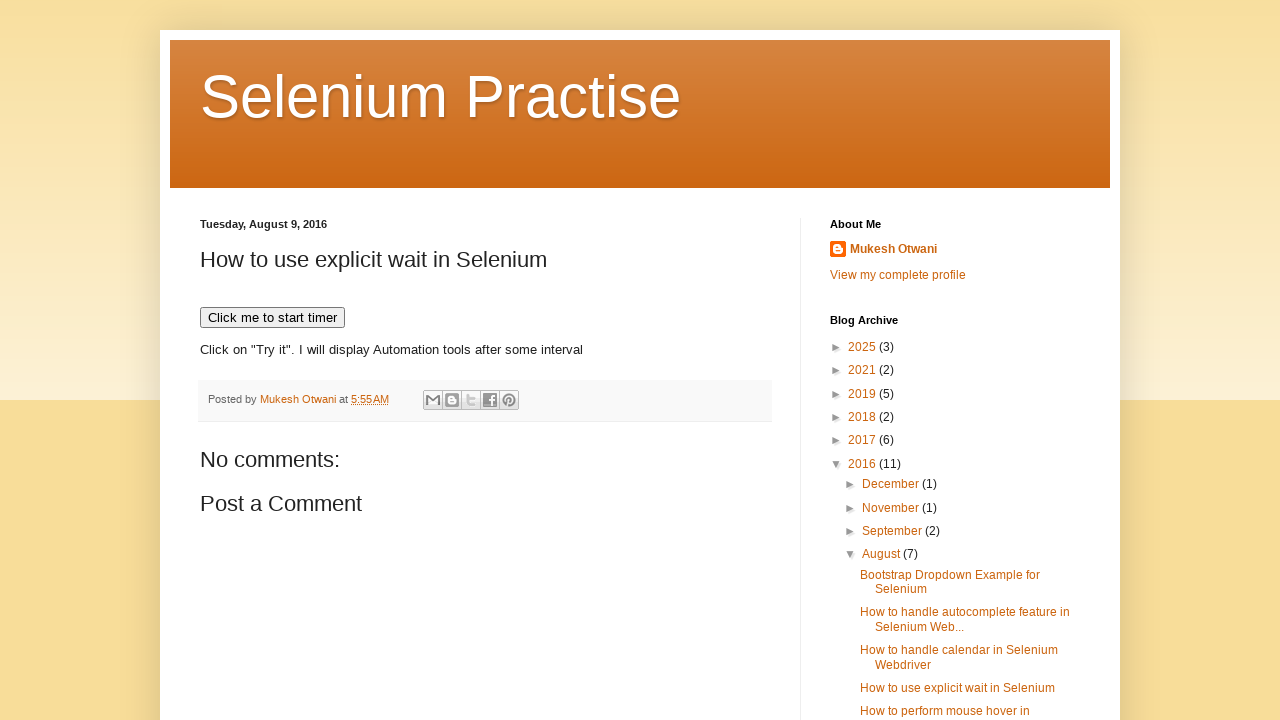

Clicked button to start timer at (272, 318) on xpath=//*[text()='Click me to start timer']
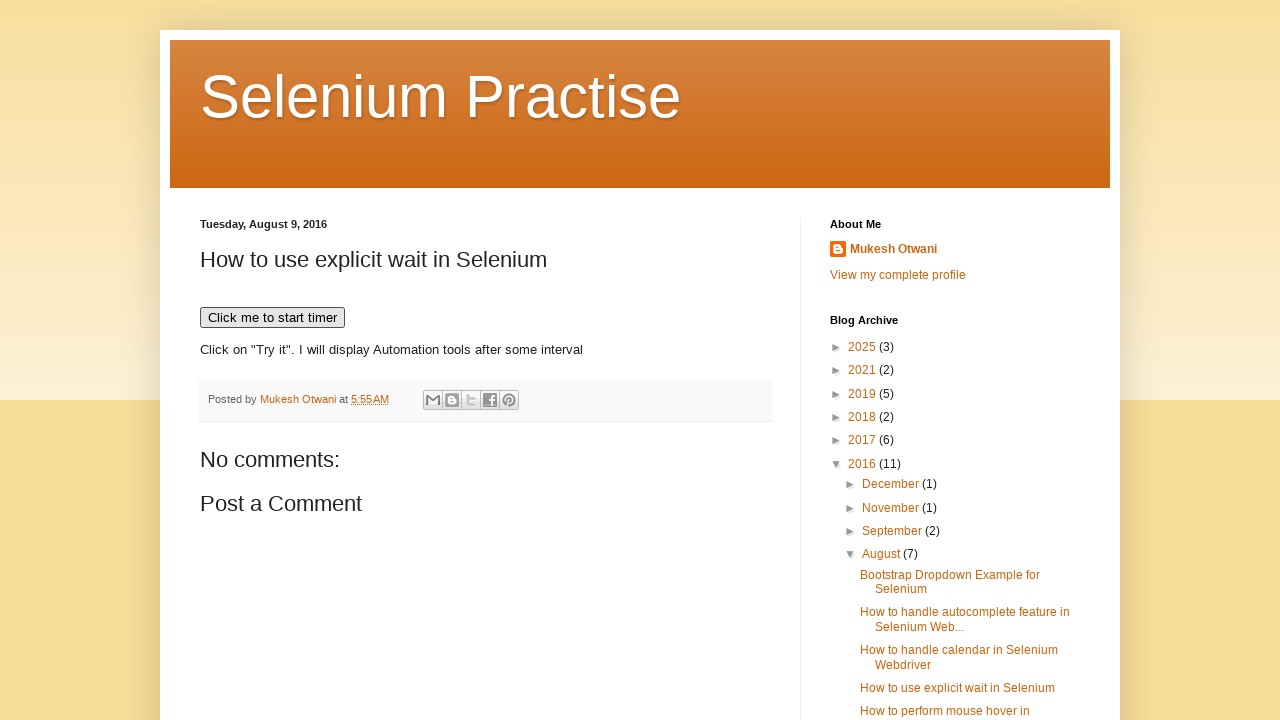

WebDriver text element became visible after timer delay
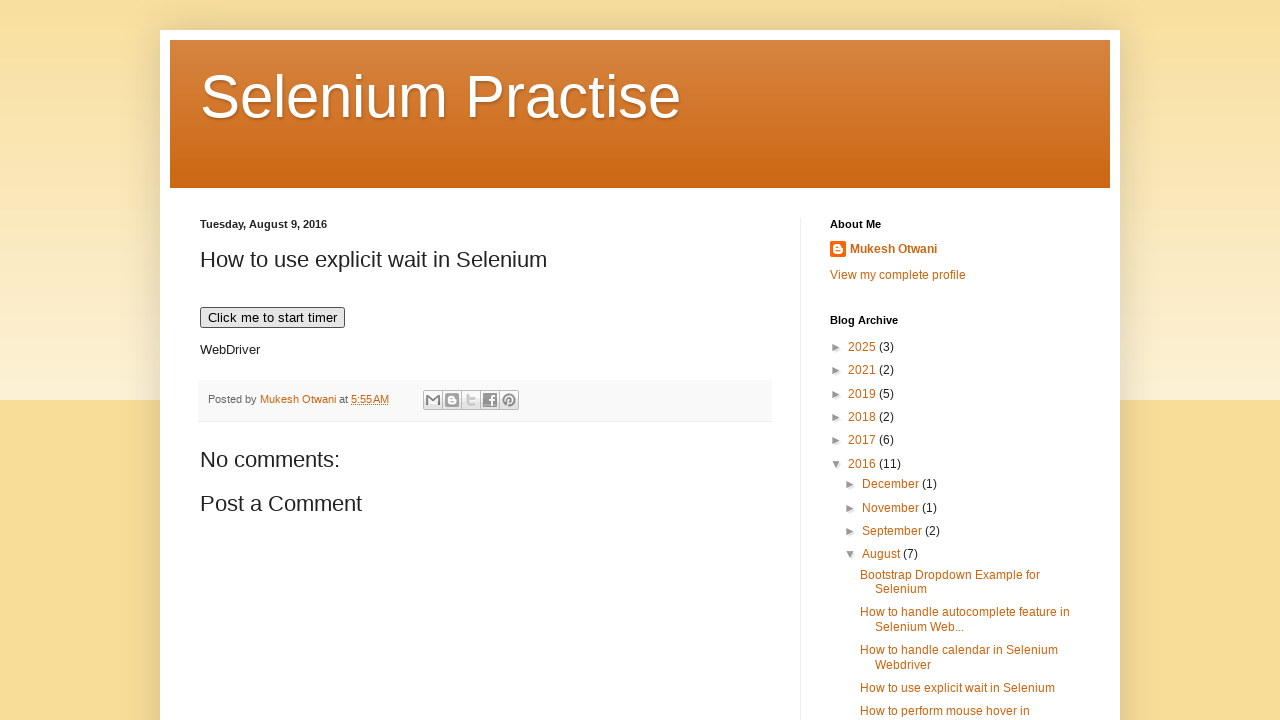

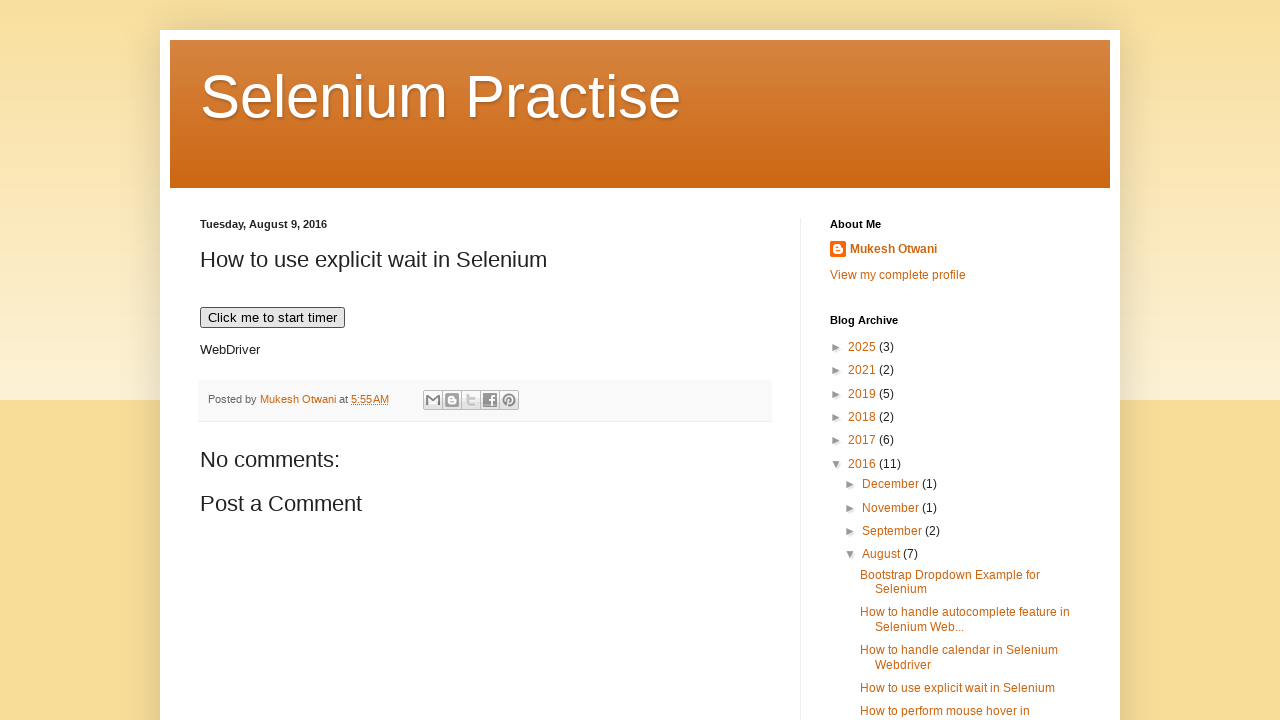